Fills out a Google Form by entering text into an Address field and clicking the Submit button

Starting URL: https://forms.gle/CJf4QapkiA7s7HcZ7

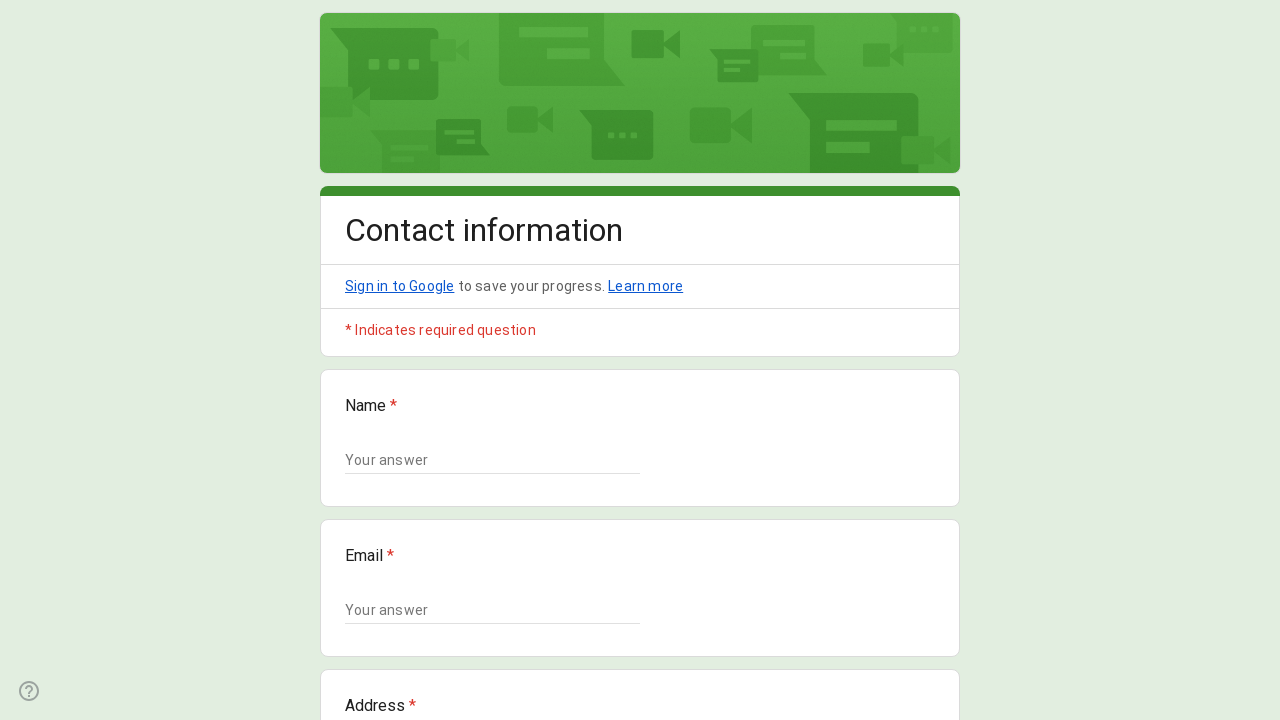

Waited for Google Form to load (networkidle)
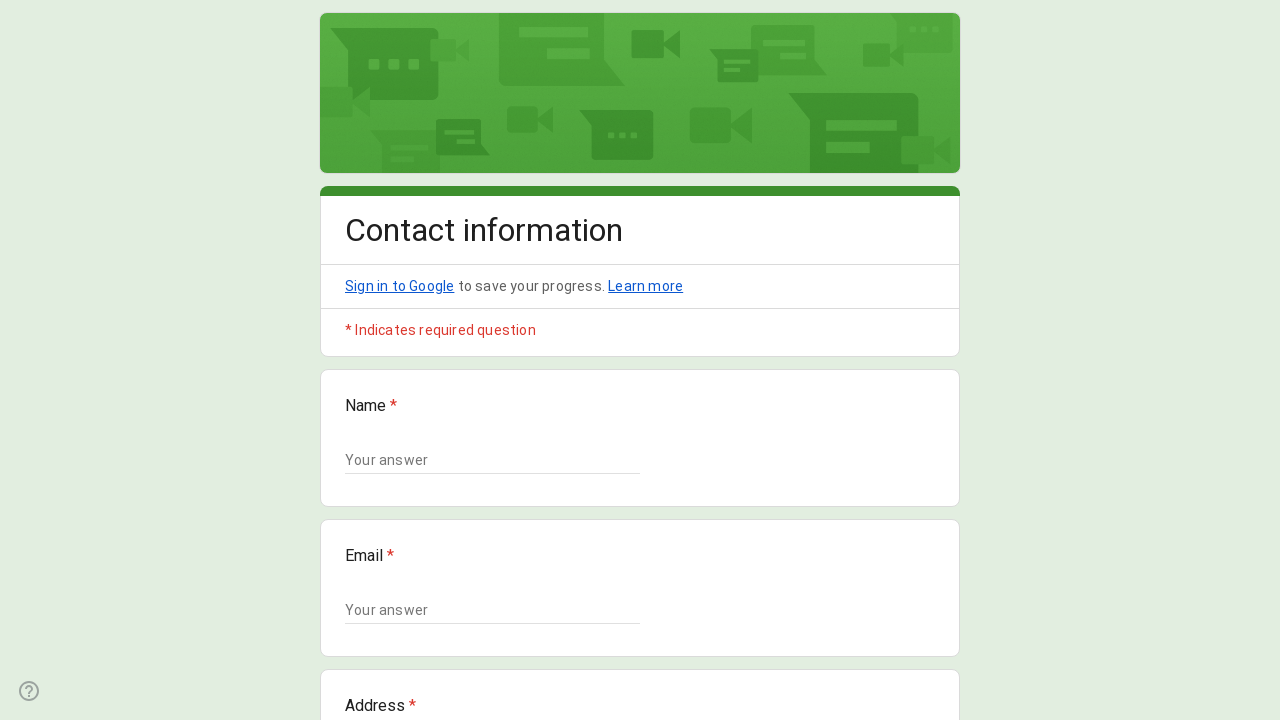

Filled Address field with 'Test Address 123 Main Street' on //div[contains(@data-params, "Address")]//input | //div[contains(@data-params, "
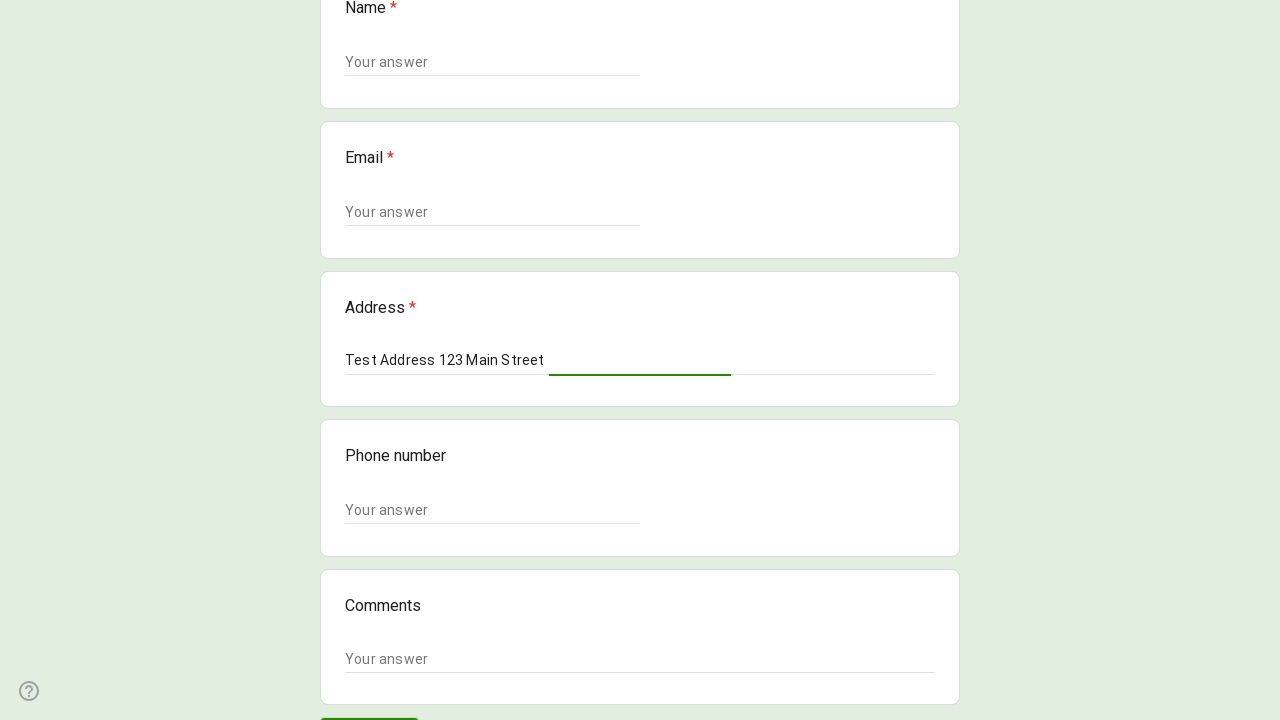

Clicked Submit button to submit the form at (369, 702) on xpath=//div[@role="button"]//span[text()="Submit"]
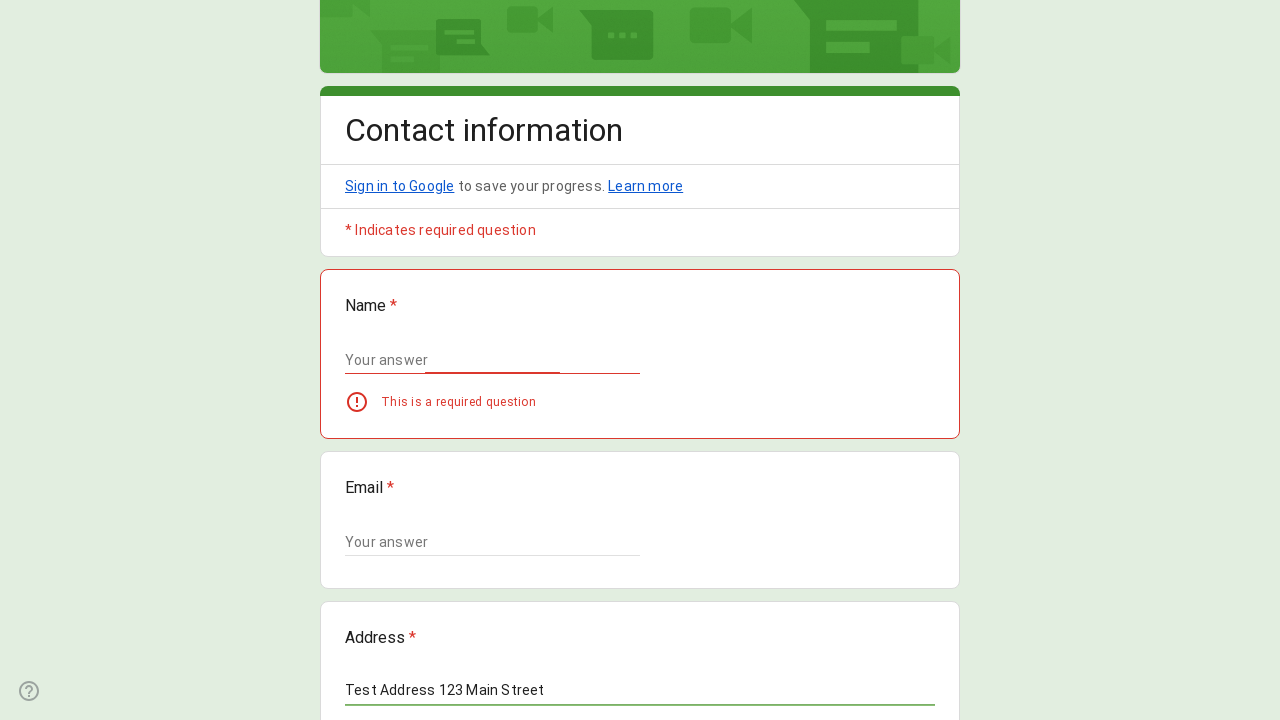

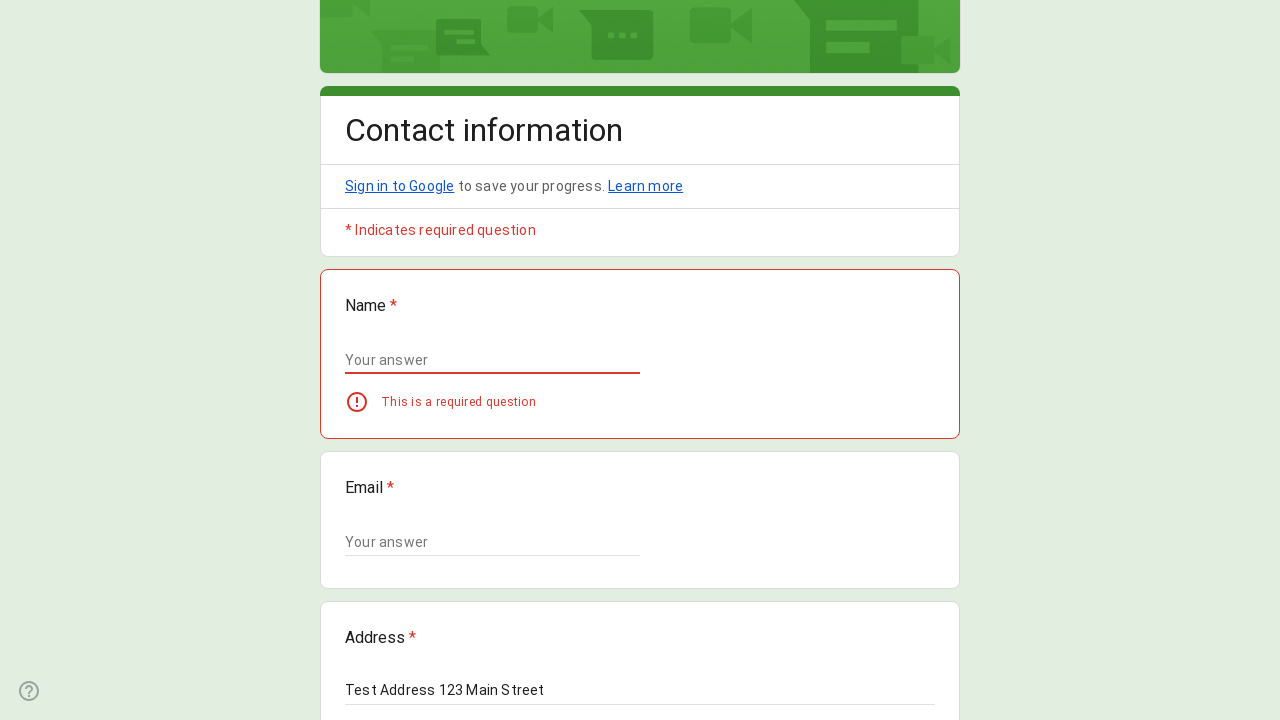